Tests window switching functionality by navigating to a windows demo page, clicking a button that opens a new window, and switching between windows

Starting URL: http://demo.automationtesting.in/Register.html

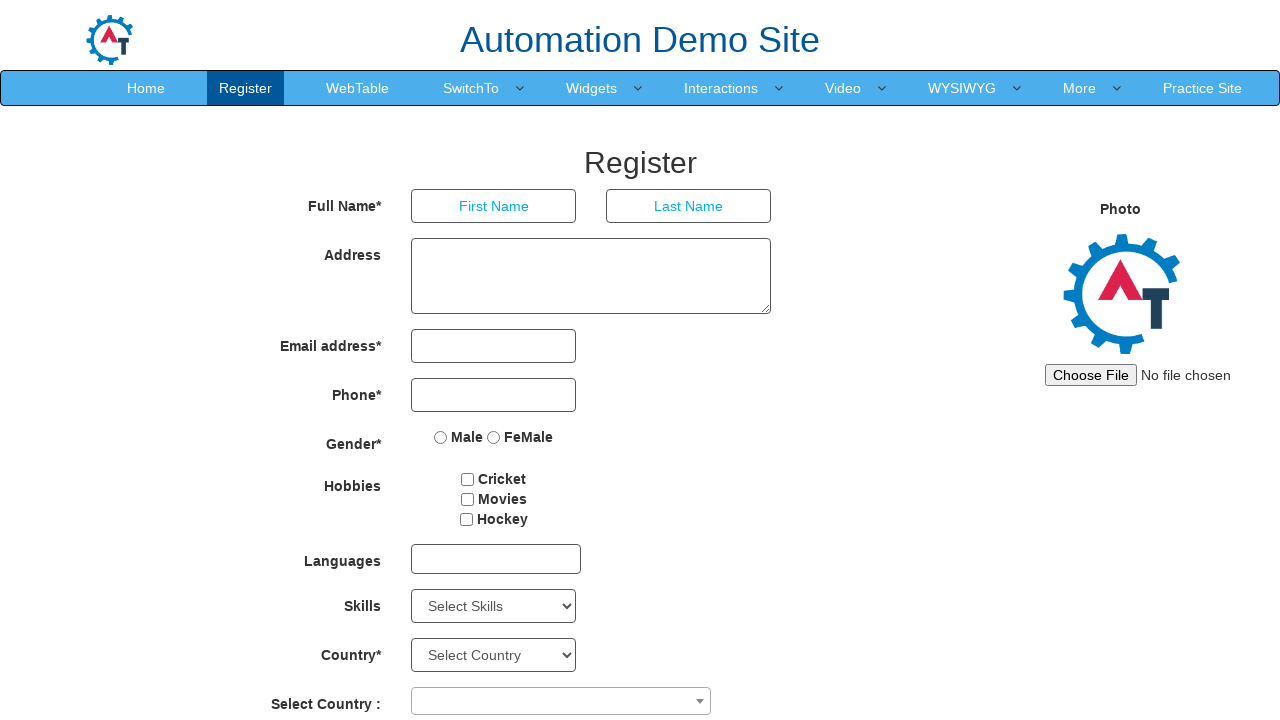

Hovered over SwitchTo menu item at (471, 88) on xpath=//a[contains(text(),'SwitchTo')]
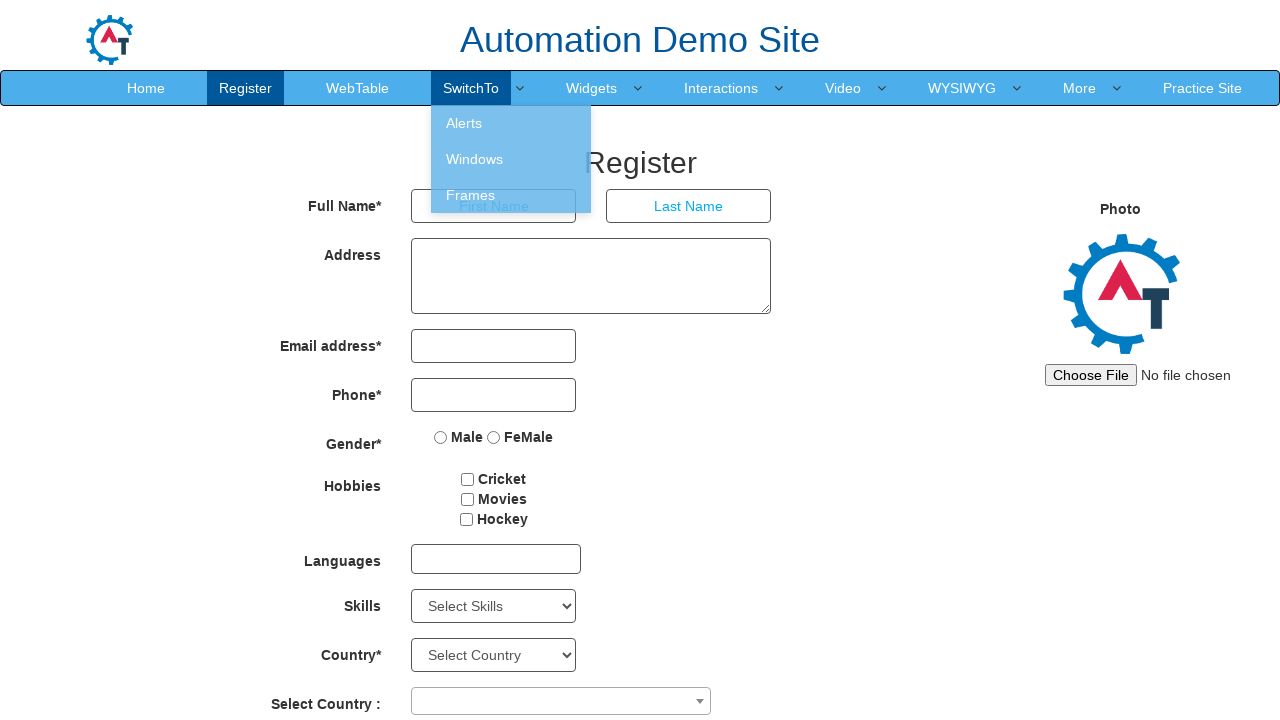

Clicked on Windows menu item at (511, 159) on xpath=//a[contains(text(),'Windows')]
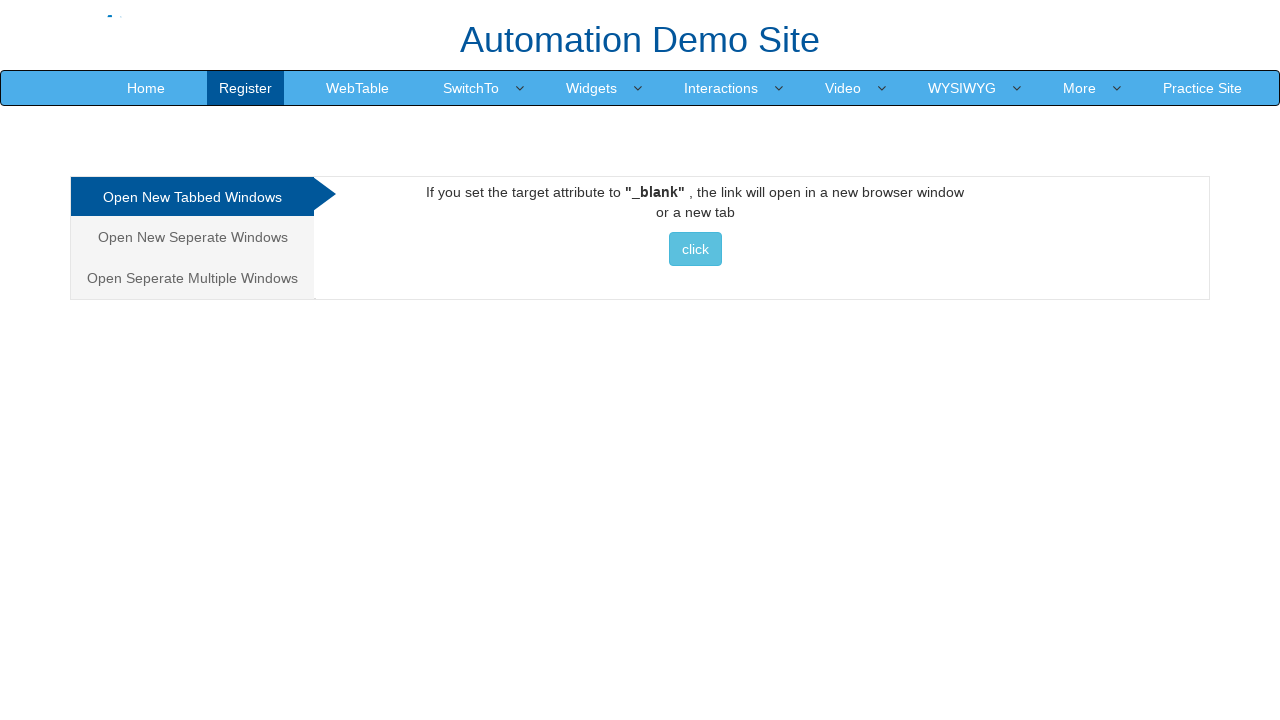

Clicked button to open new window at (695, 249) on xpath=//div[@id='Tabbed']//button[@class='btn btn-info'][contains(text(),'click'
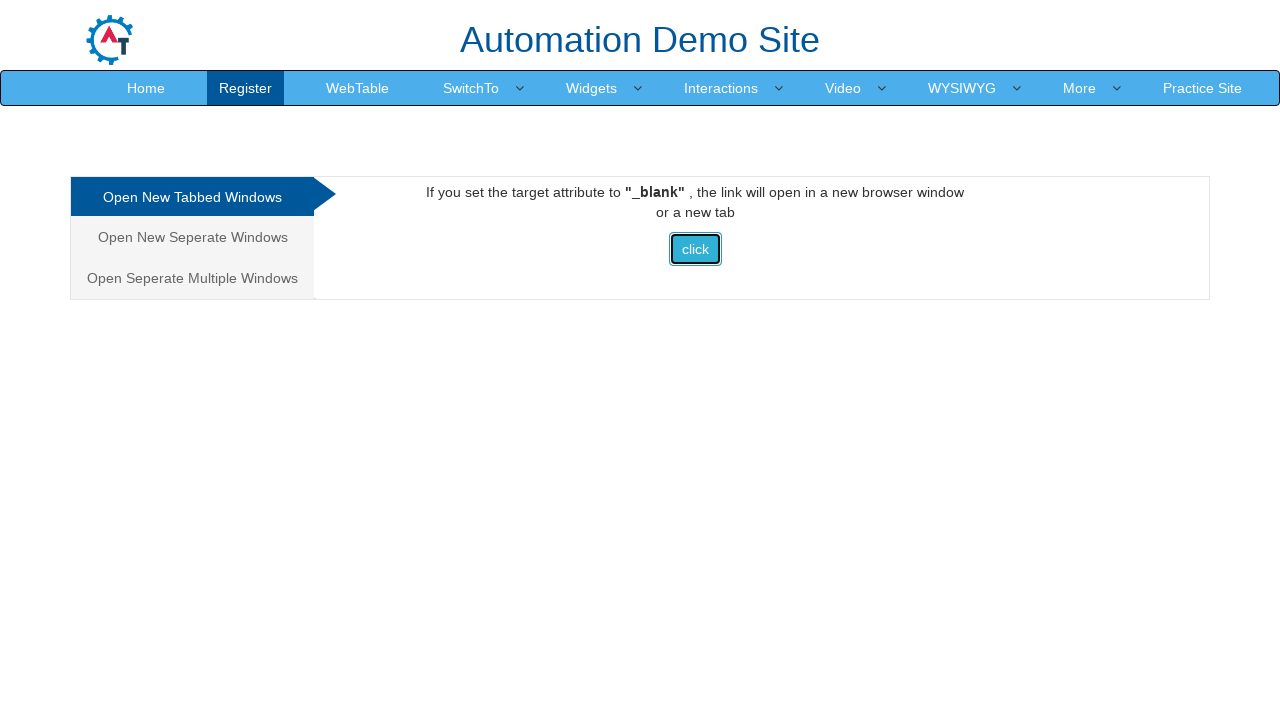

New window loaded and ready
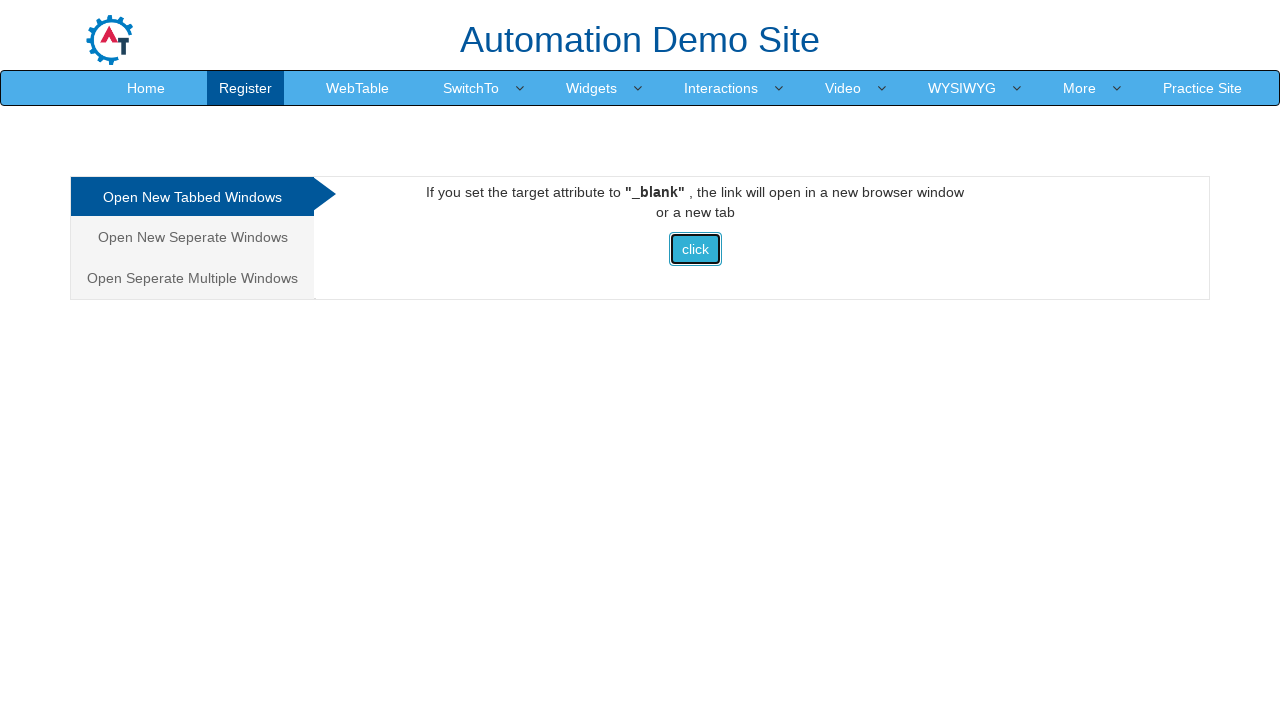

Retrieved new window title: Selenium
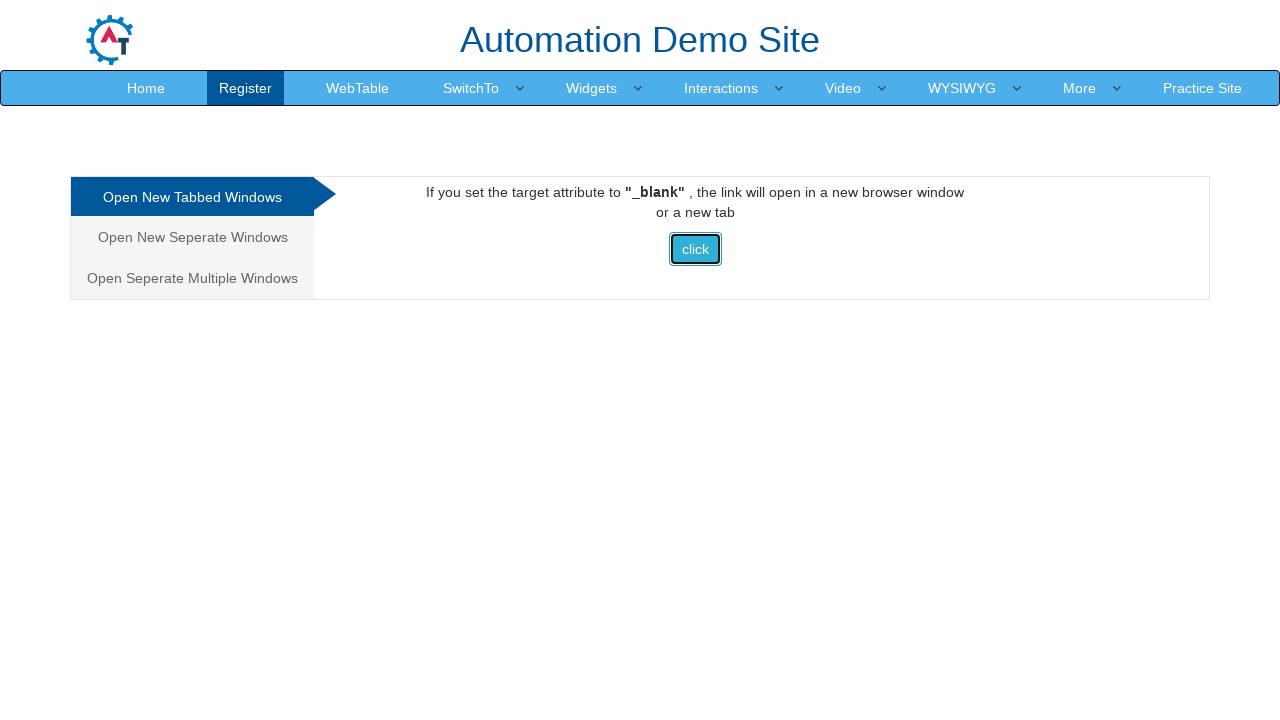

Retrieved original window title: Frames & windows
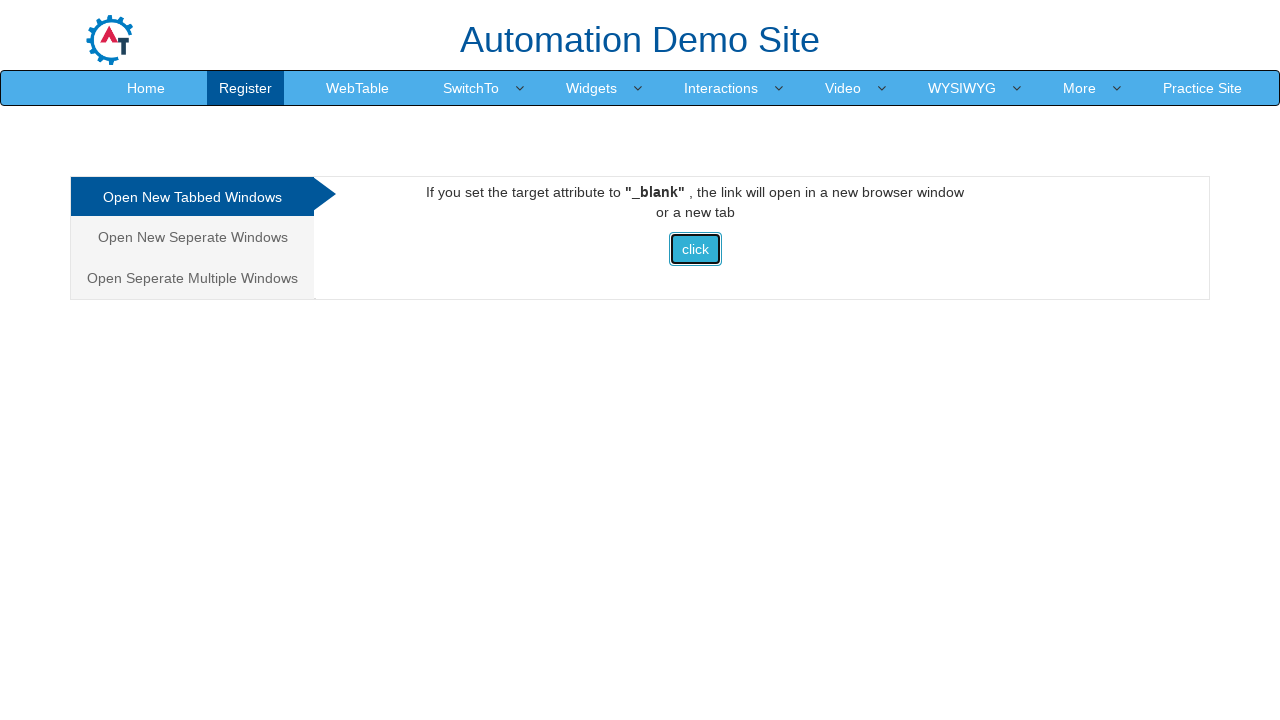

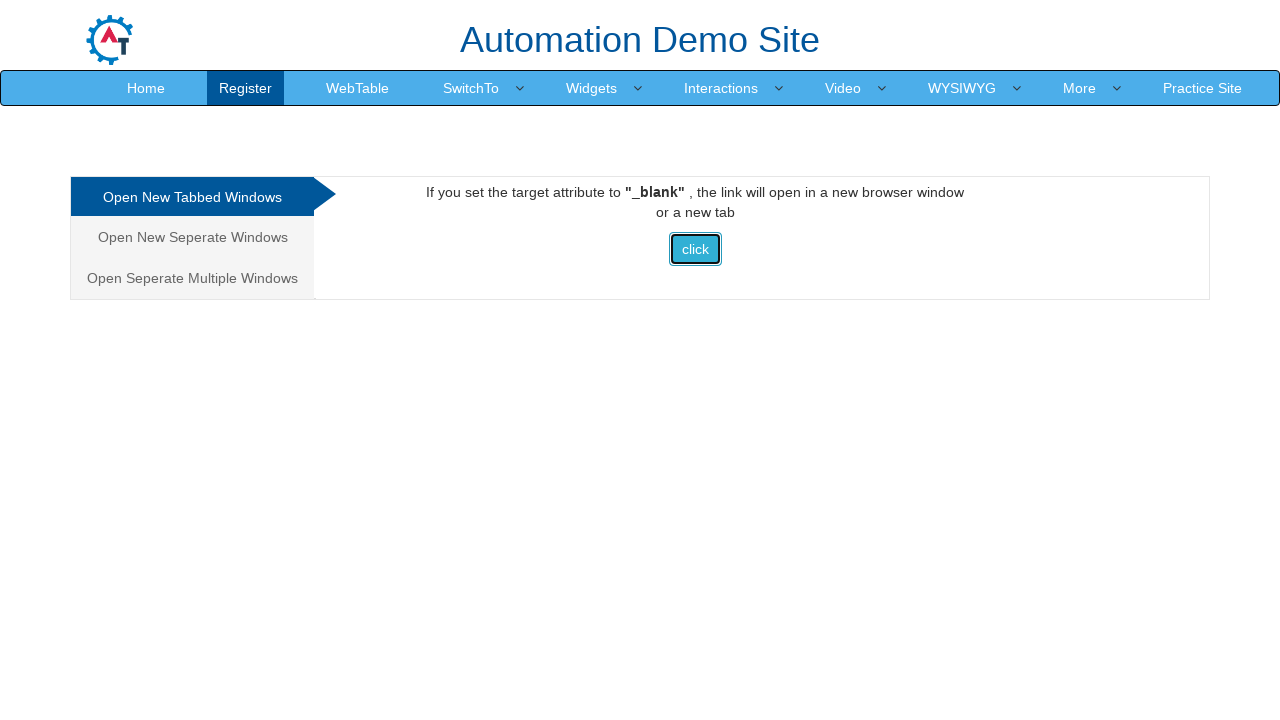